Tests child browser popup handling by clicking a "view more" button that opens a new window, switching to the child window, and closing it.

Starting URL: https://demoapps.qspiders.com/ui/browser?sublist=0

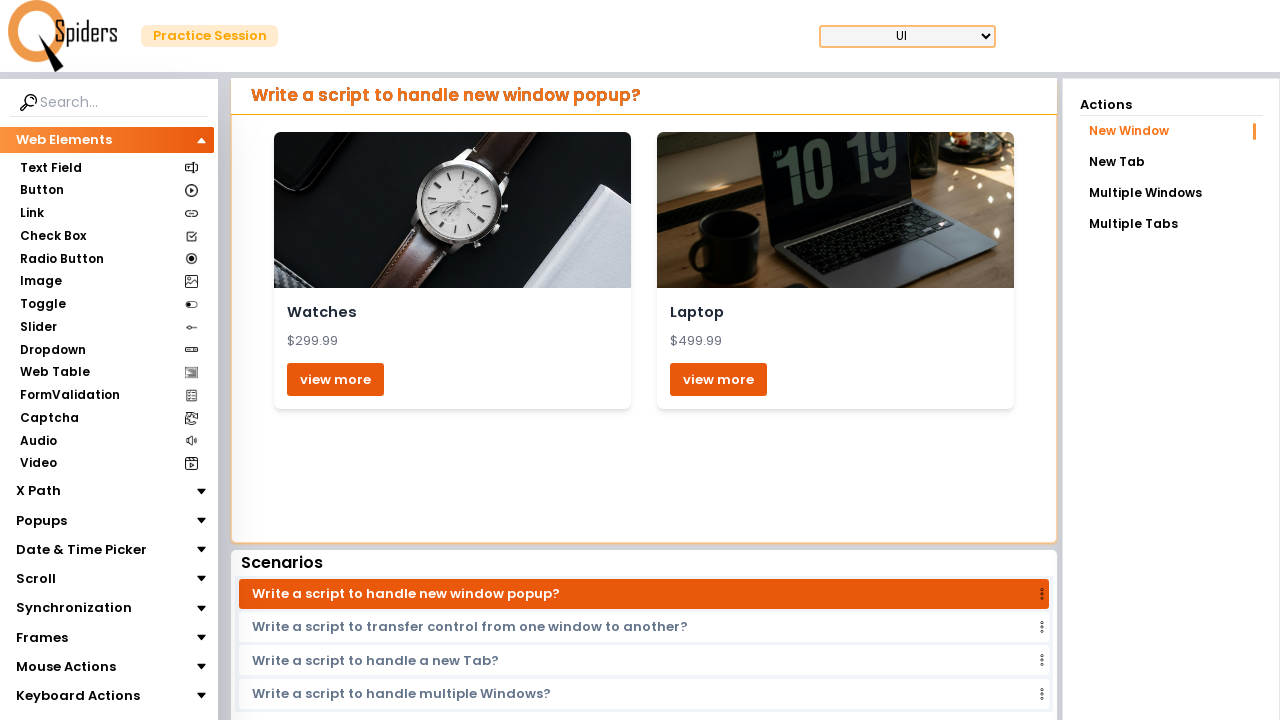

Waited for page to load (domcontentloaded)
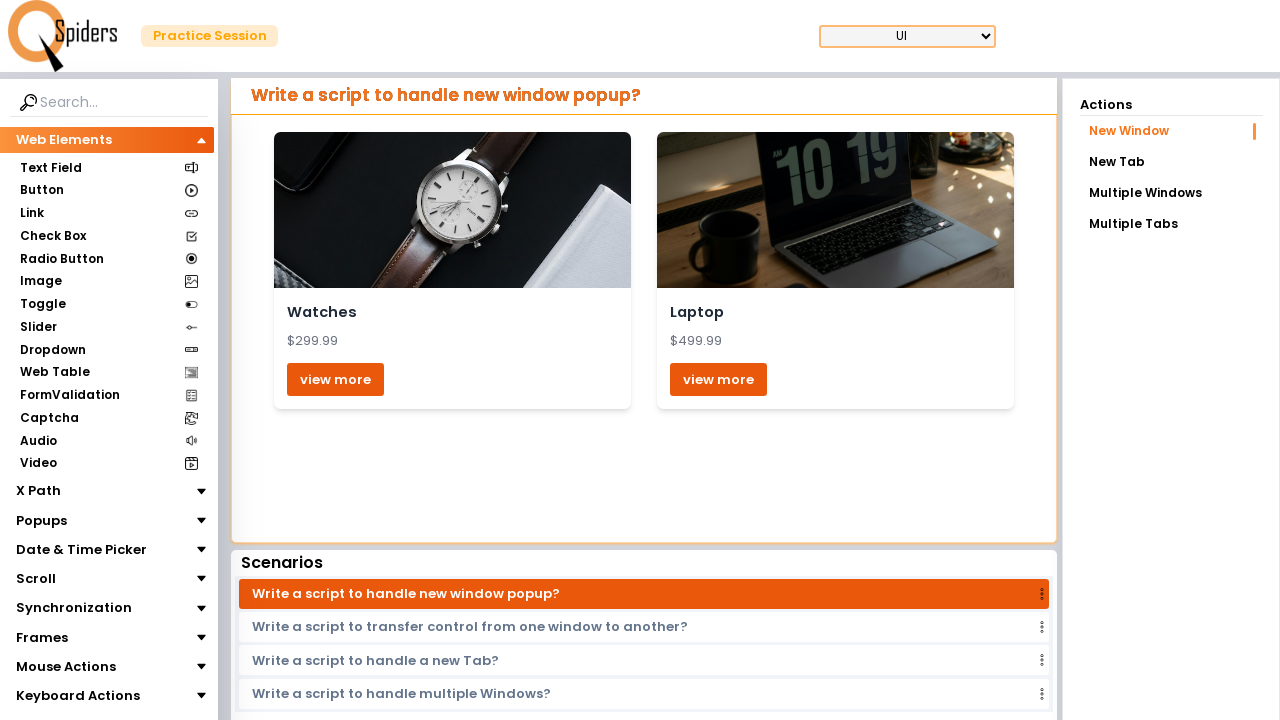

Clicked the first 'view more' button to open child popup at (336, 379) on xpath=(//button[text()='view more'])[1]
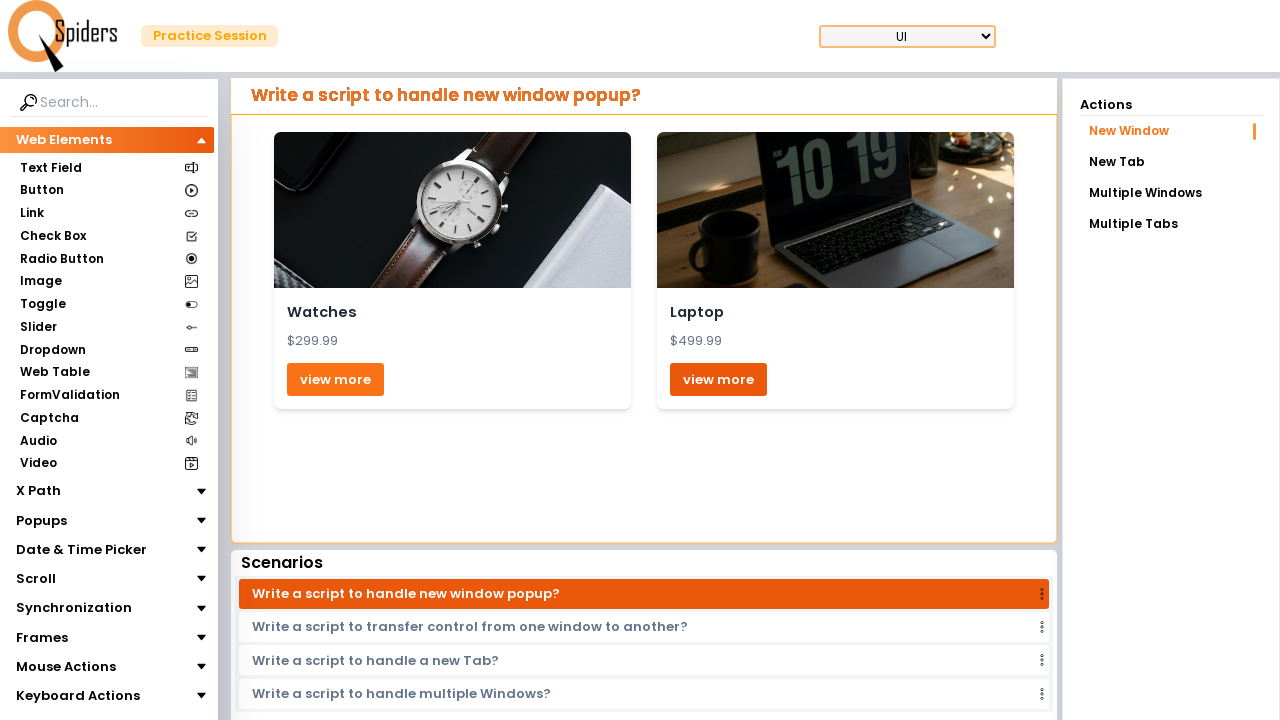

Child popup window opened and obtained
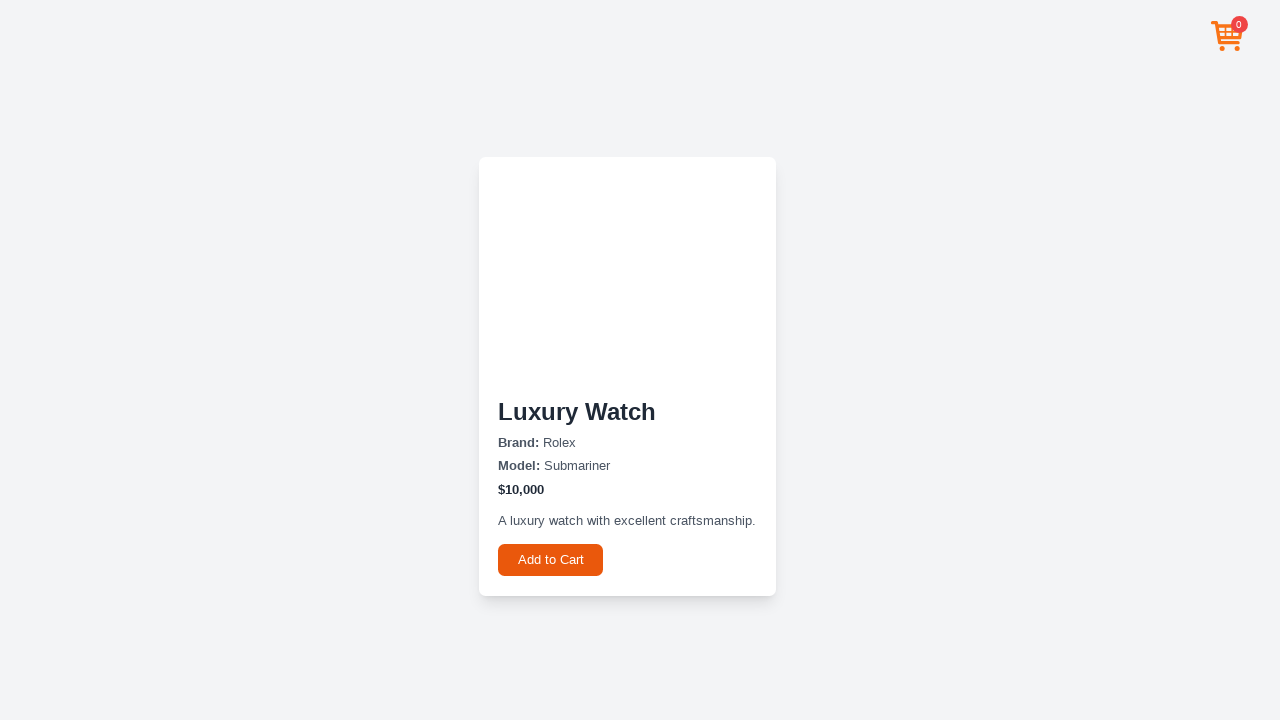

Child popup loaded (domcontentloaded)
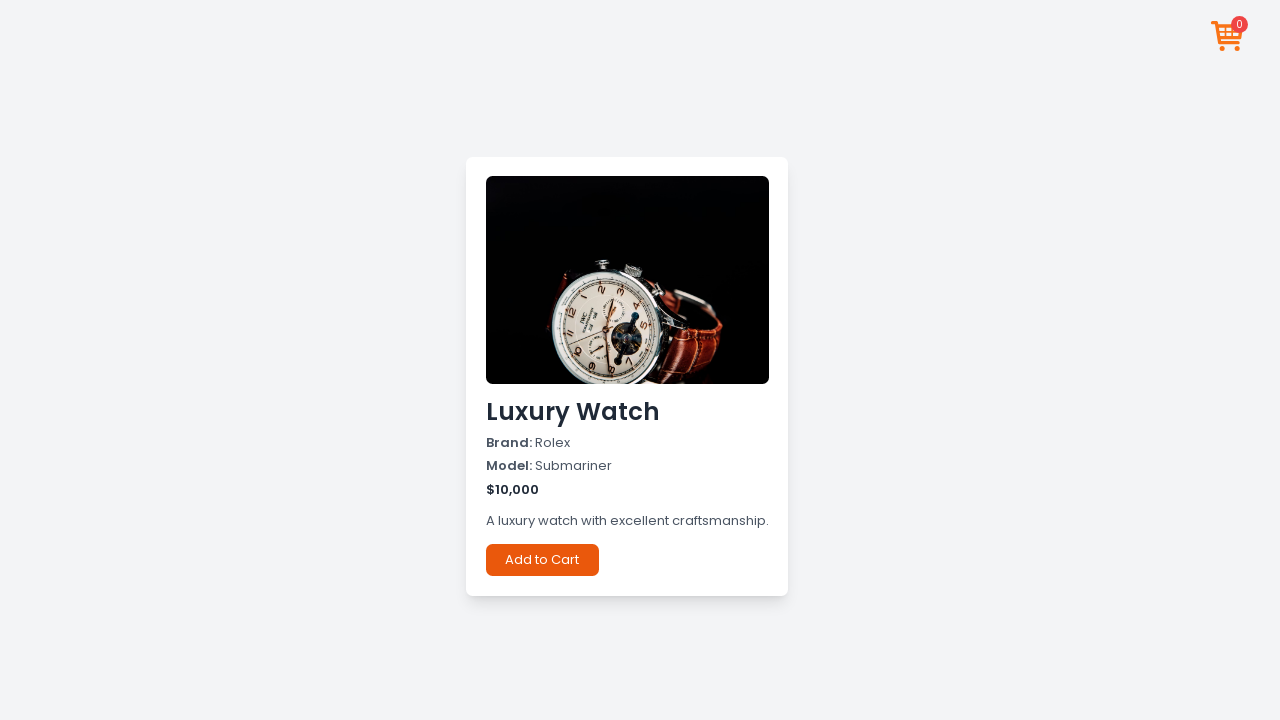

Closed the child popup window
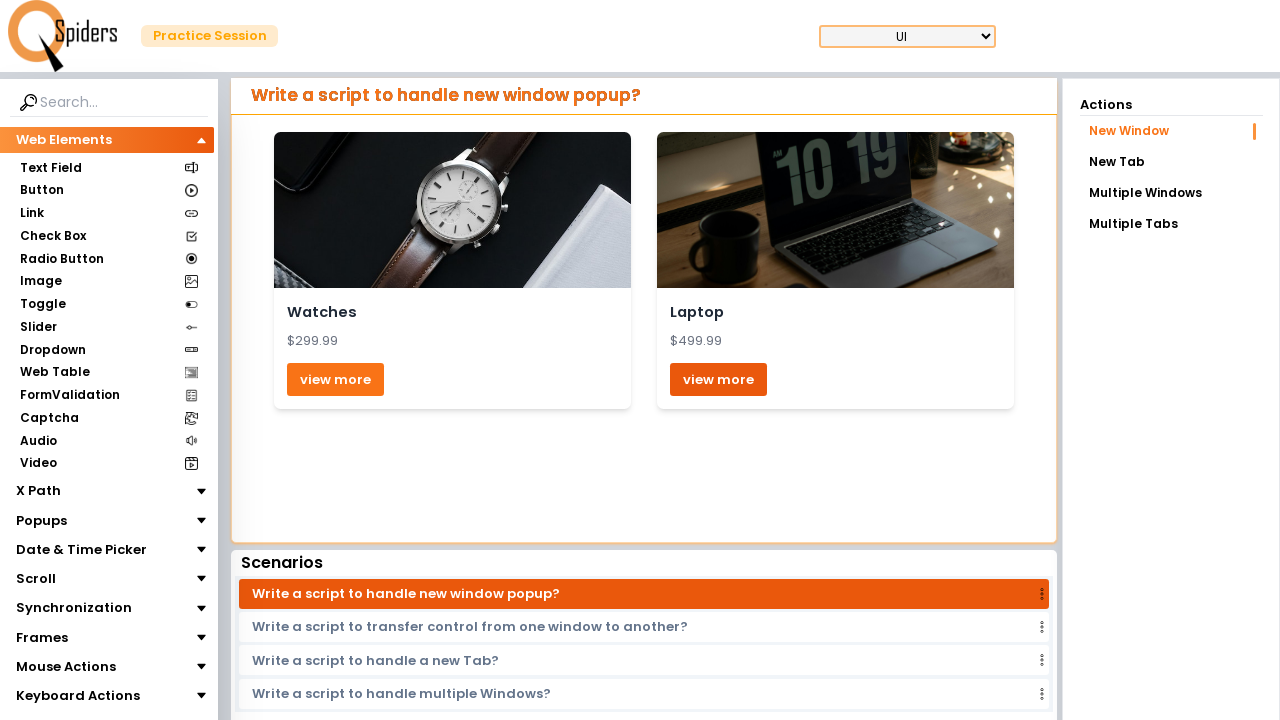

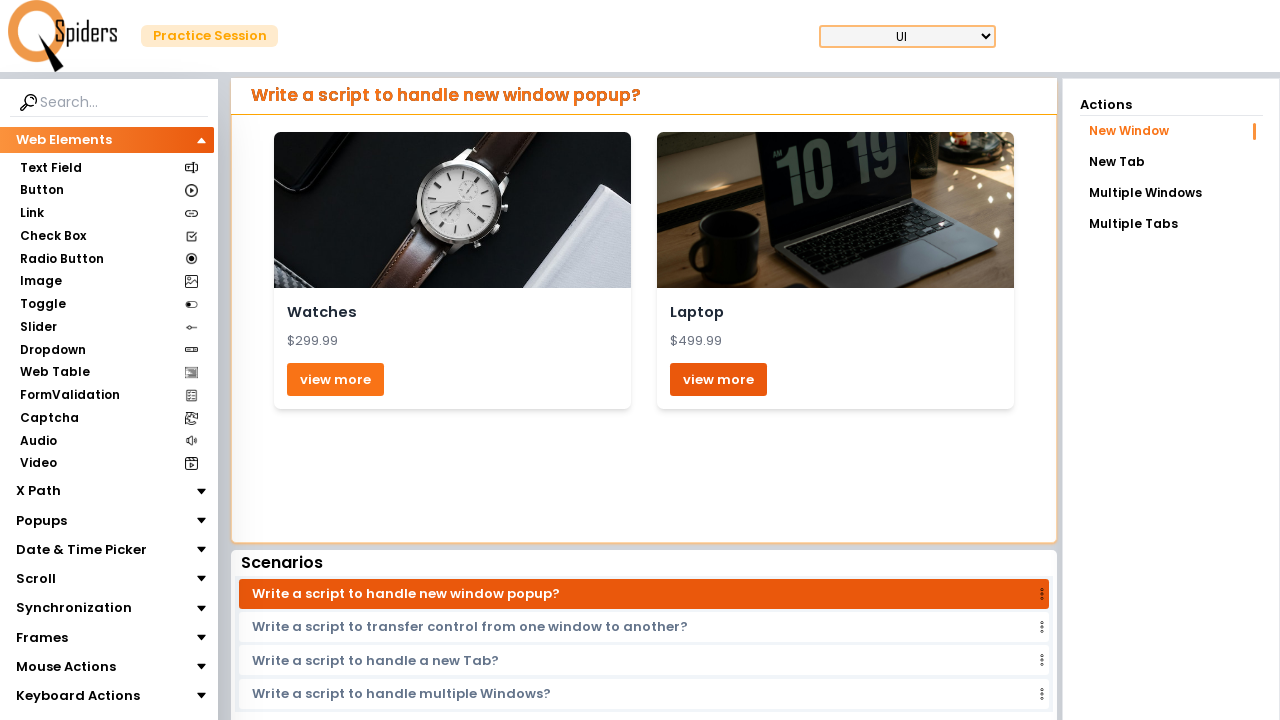